Tests checkbox functionality by locating two checkboxes and clicking each one if it's not already selected

Starting URL: https://the-internet.herokuapp.com/checkboxes

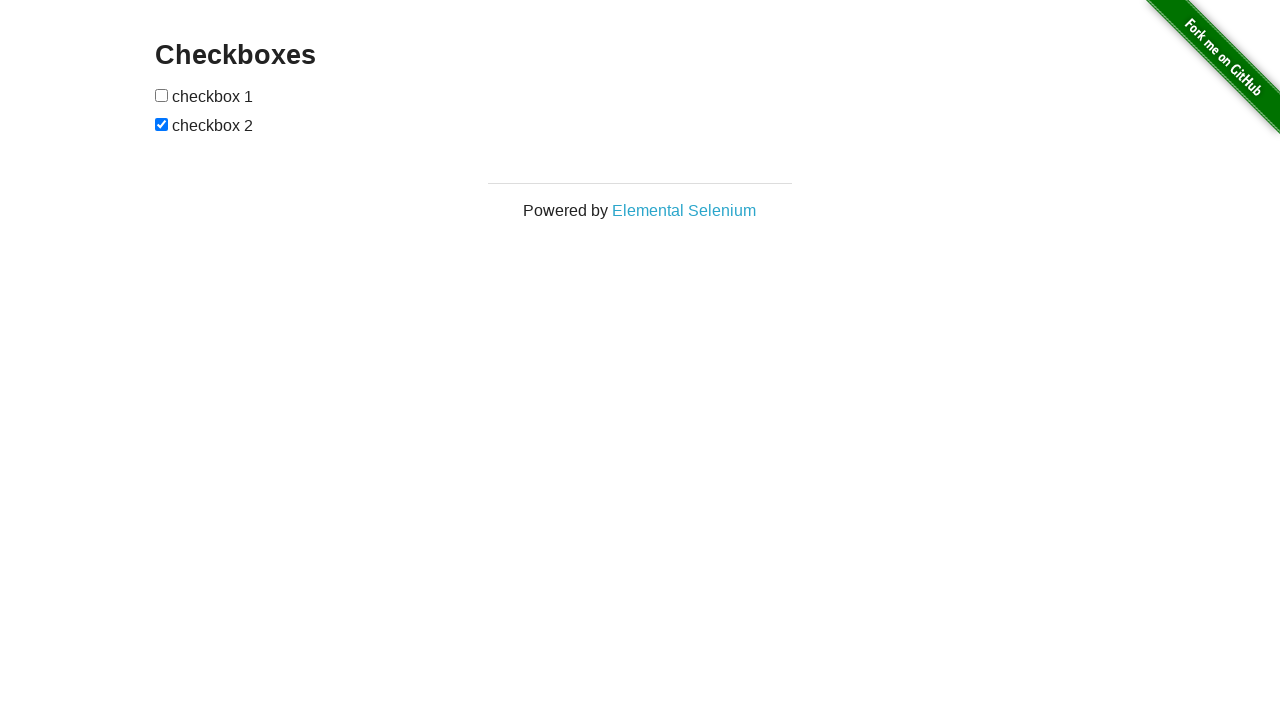

Located first checkbox element
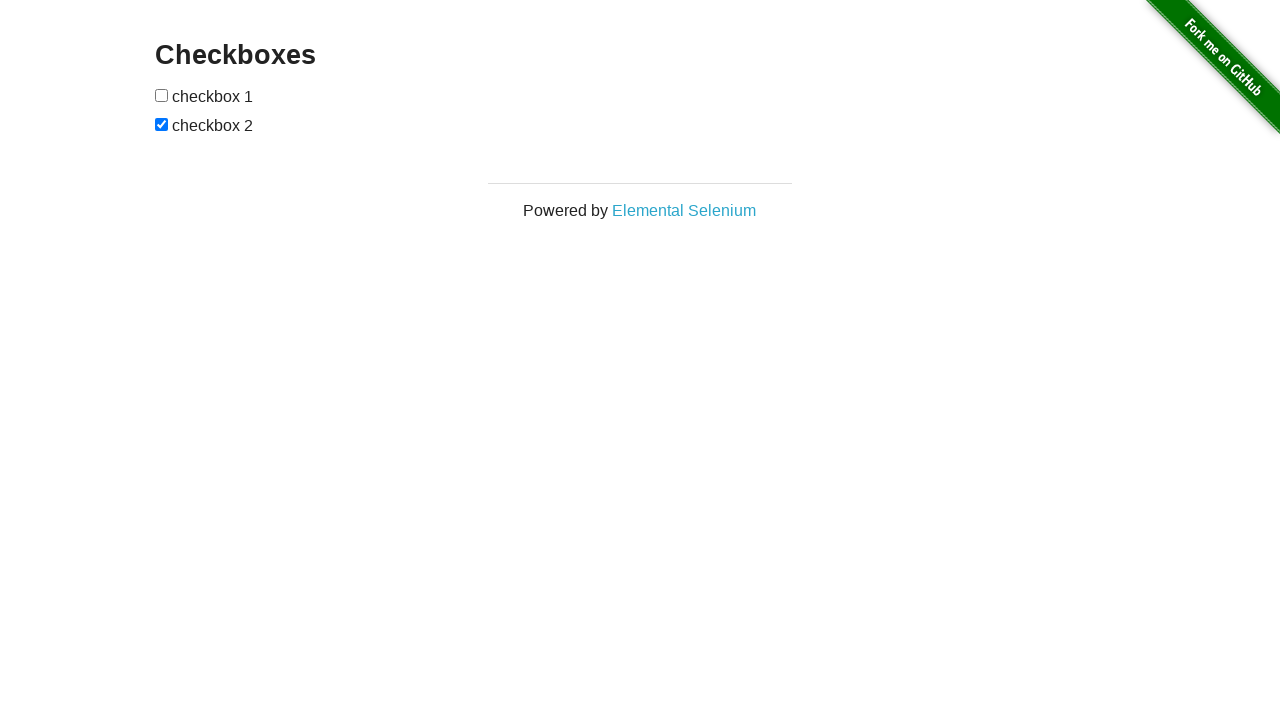

Located second checkbox element
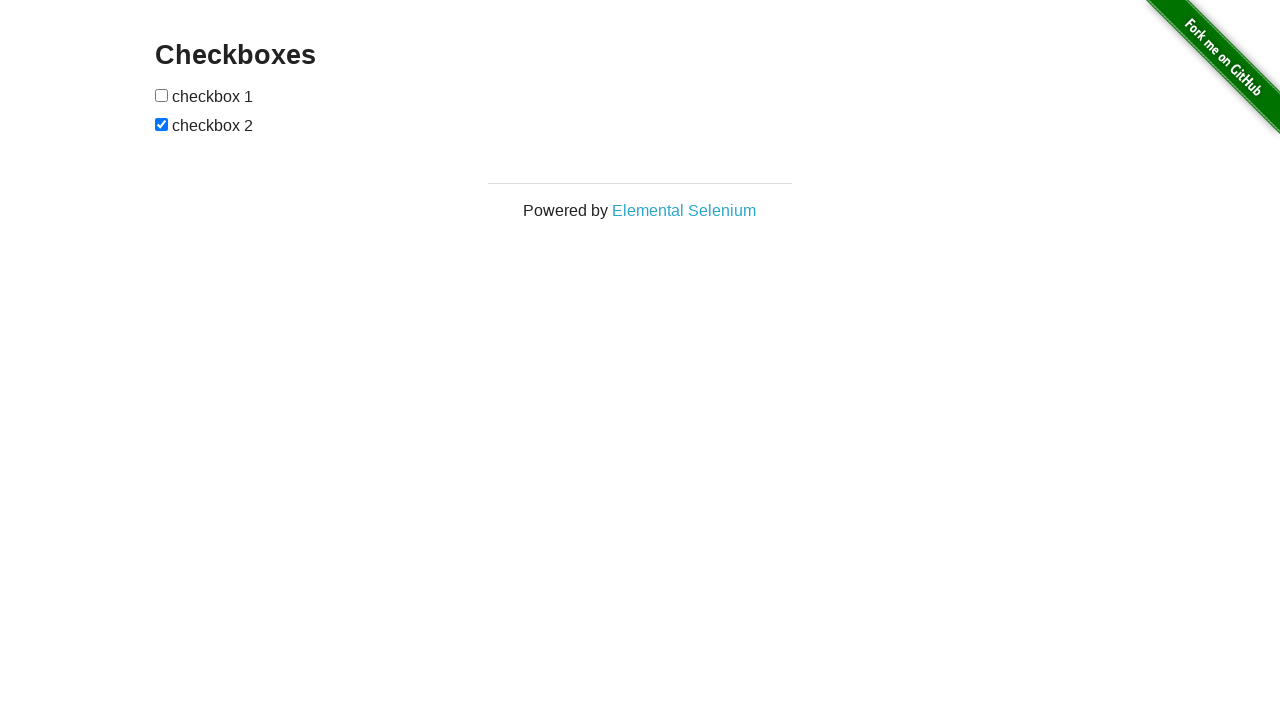

Checked first checkbox - it was not selected at (162, 95) on (//input[@type='checkbox'])[1]
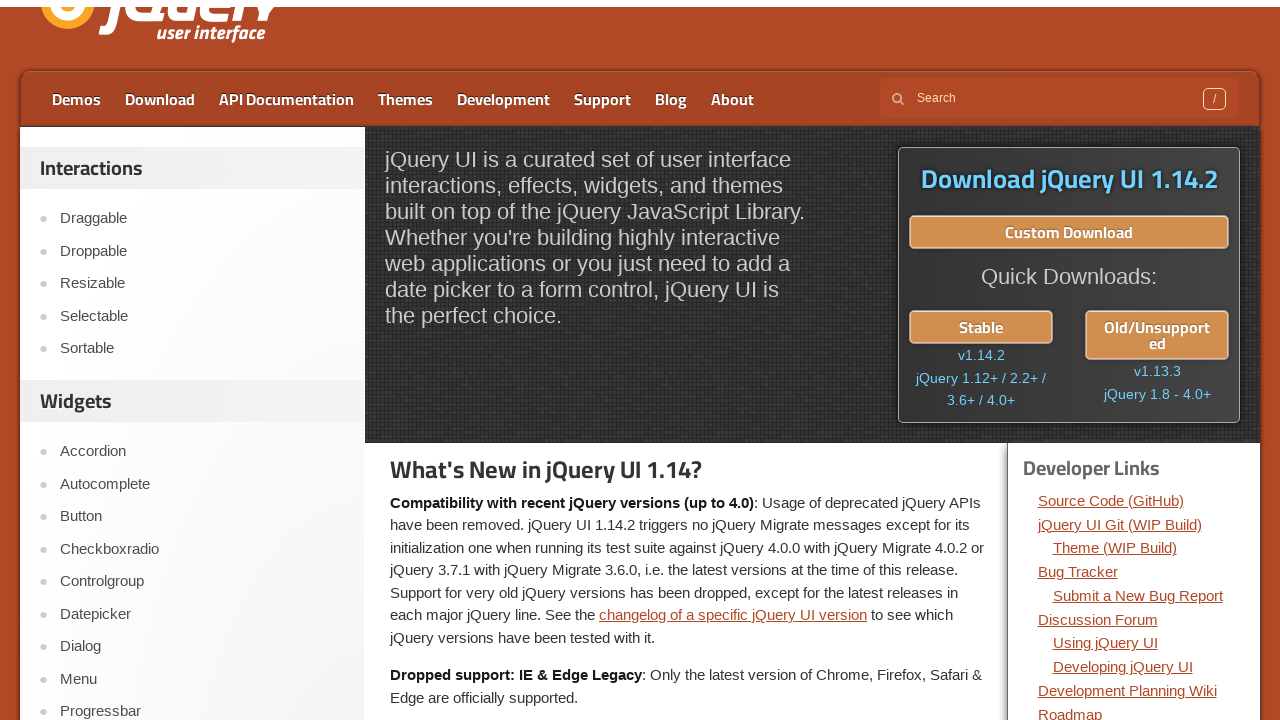

Clicked first checkbox
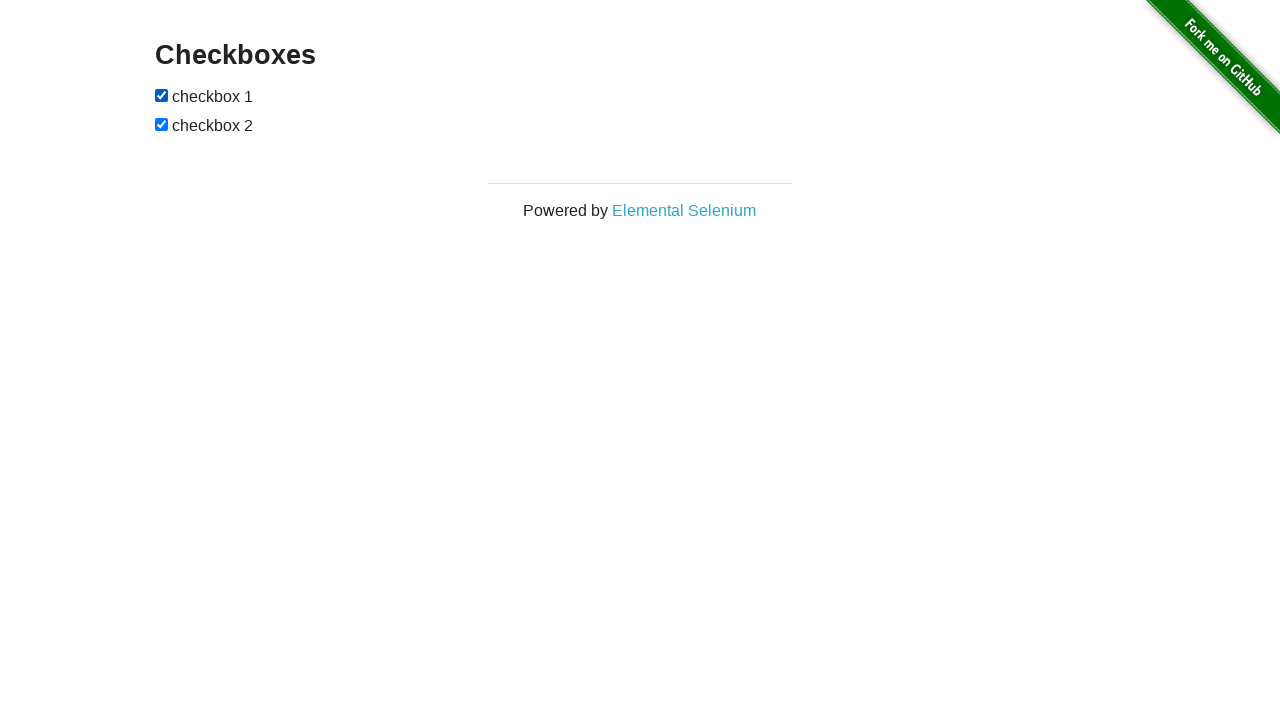

Second checkbox was already selected, skipped clicking
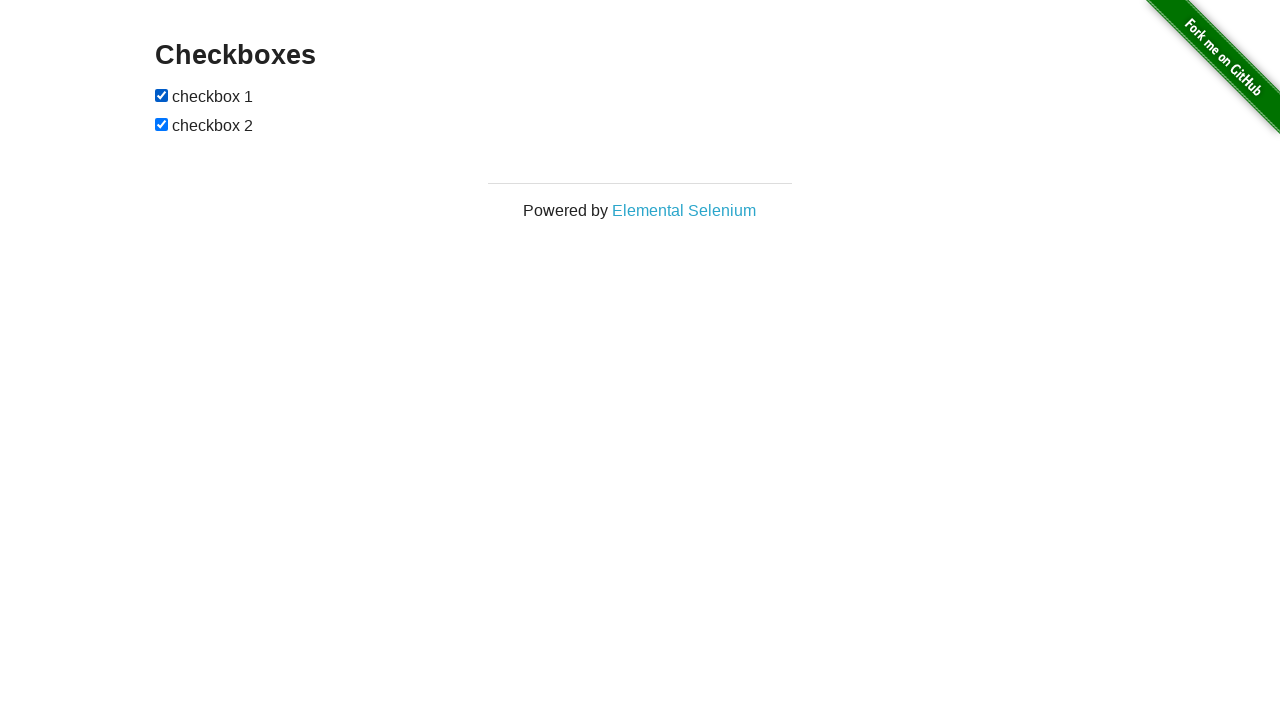

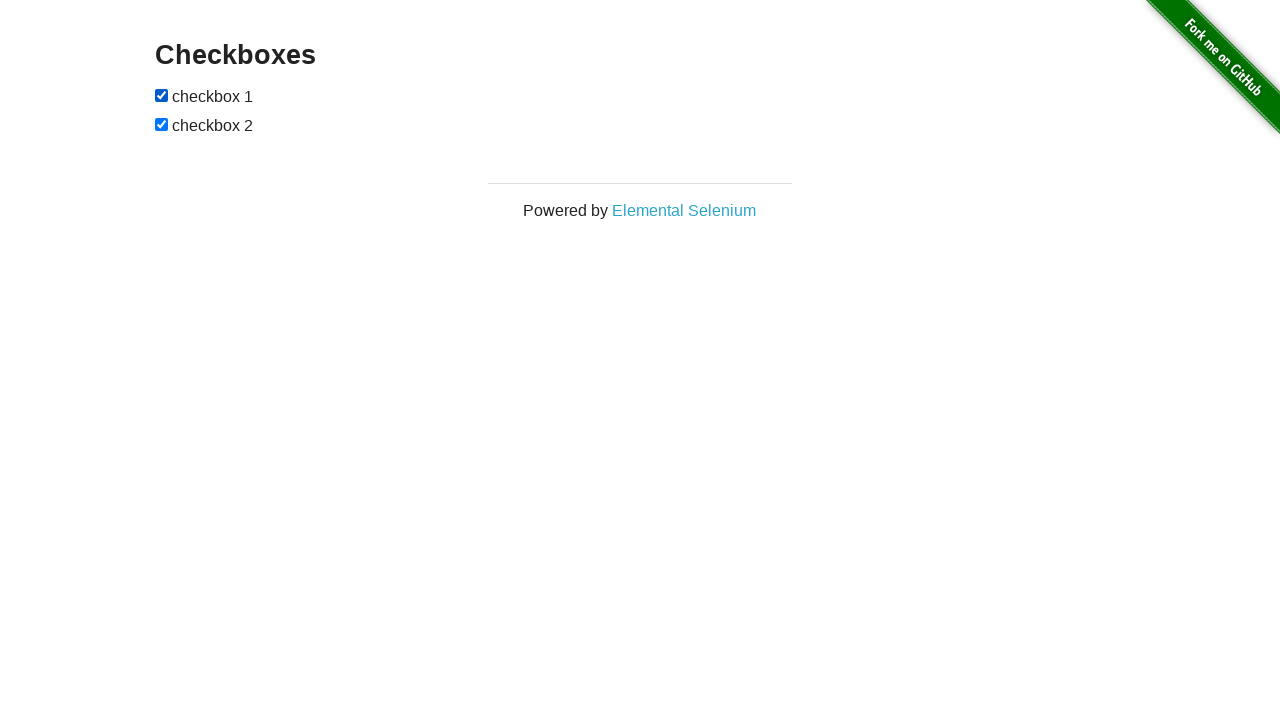